Tests a form with dropdown selection by calculating the sum of two numbers and selecting the result from a dropdown menu

Starting URL: http://suninjuly.github.io/selects1.html

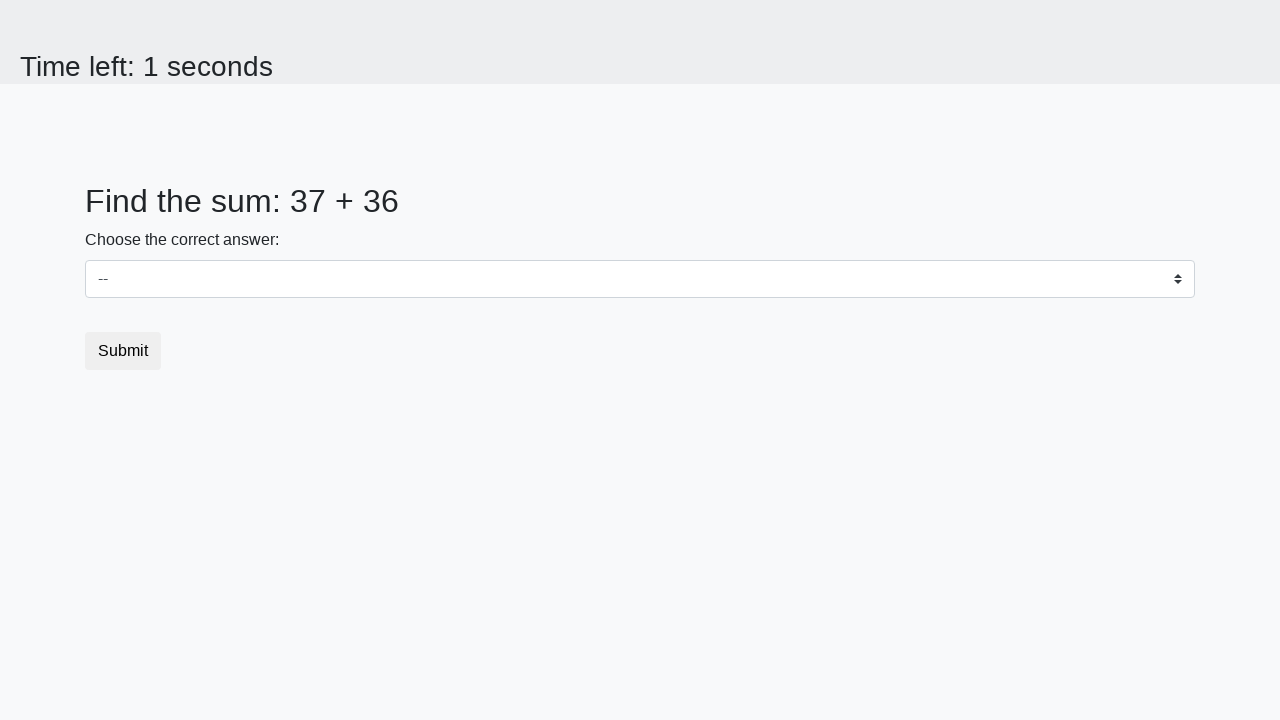

Retrieved value from first number field (#num1)
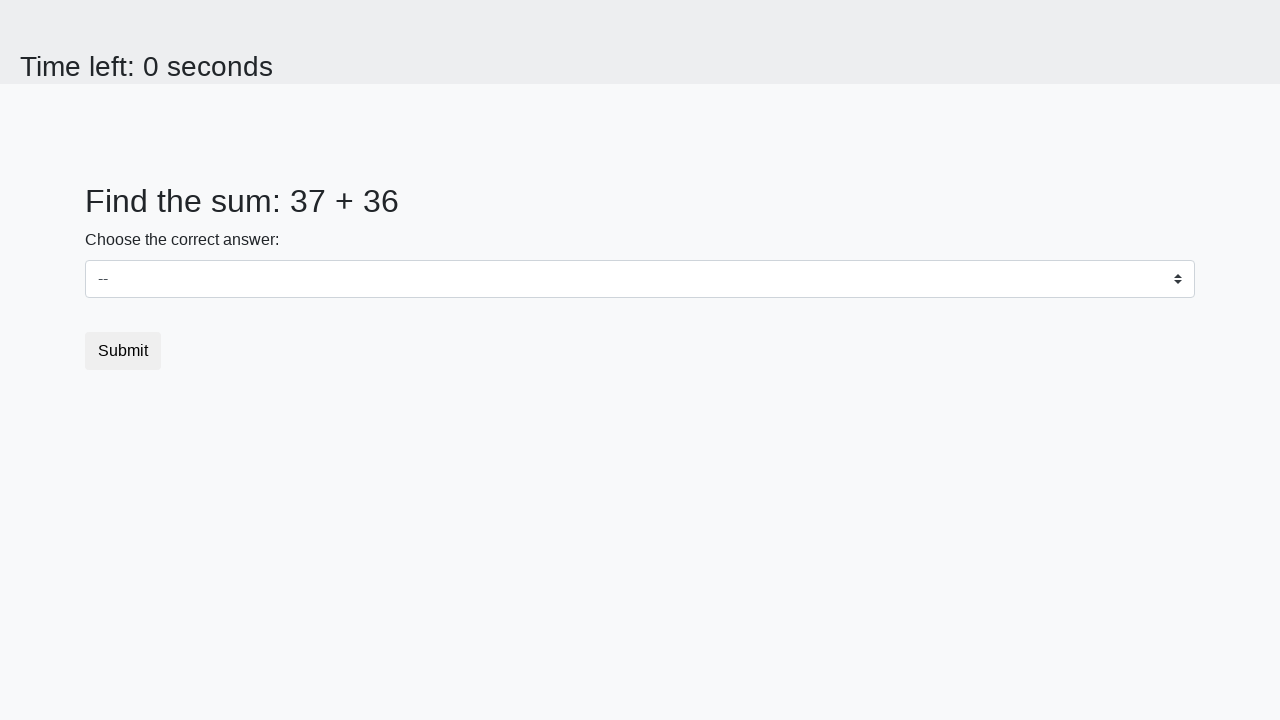

Retrieved value from second number field (#num2)
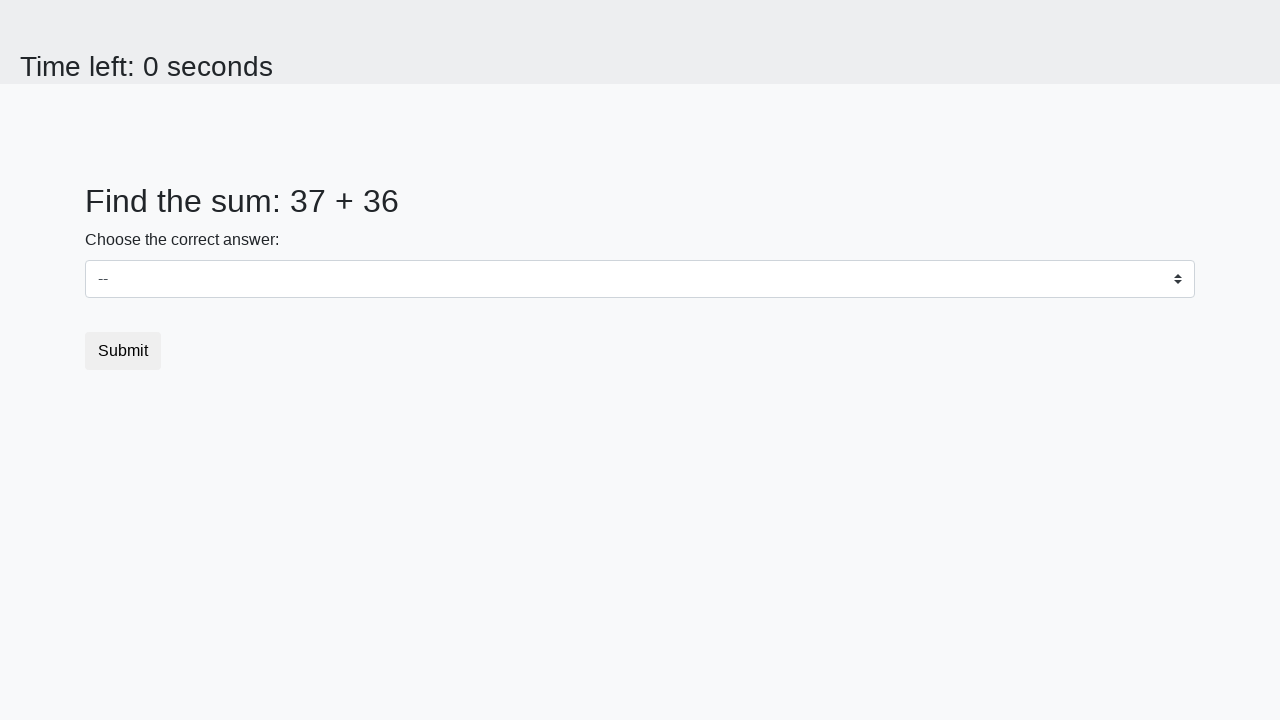

Calculated sum: 37 + 36 = 73
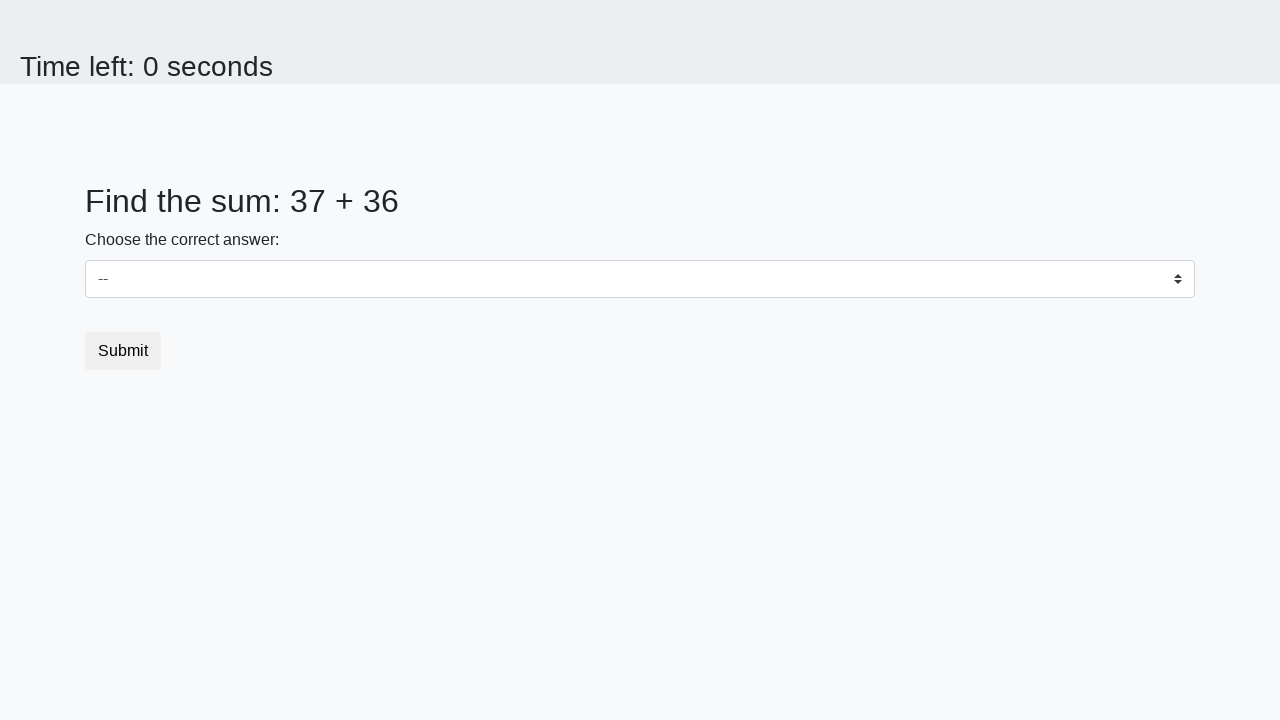

Selected calculated sum '73' from dropdown on #dropdown
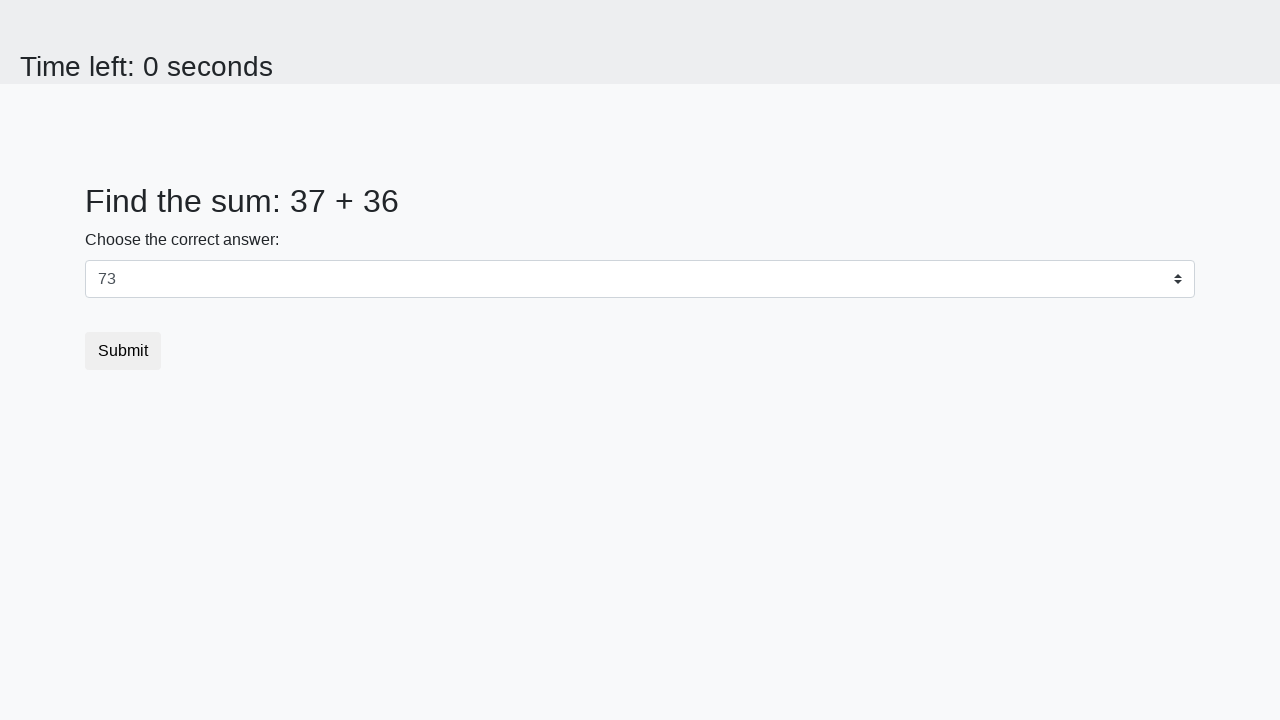

Clicked submit button to submit form at (123, 351) on button.btn
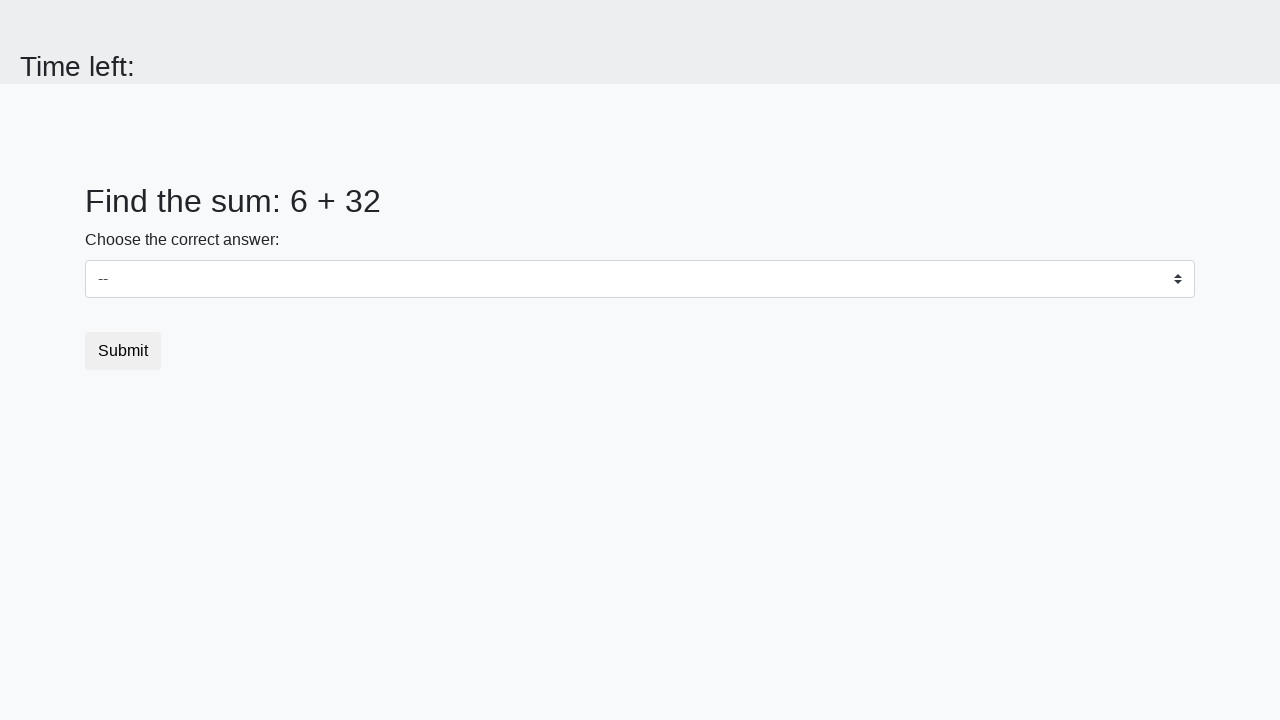

Waited 1 second for result to load
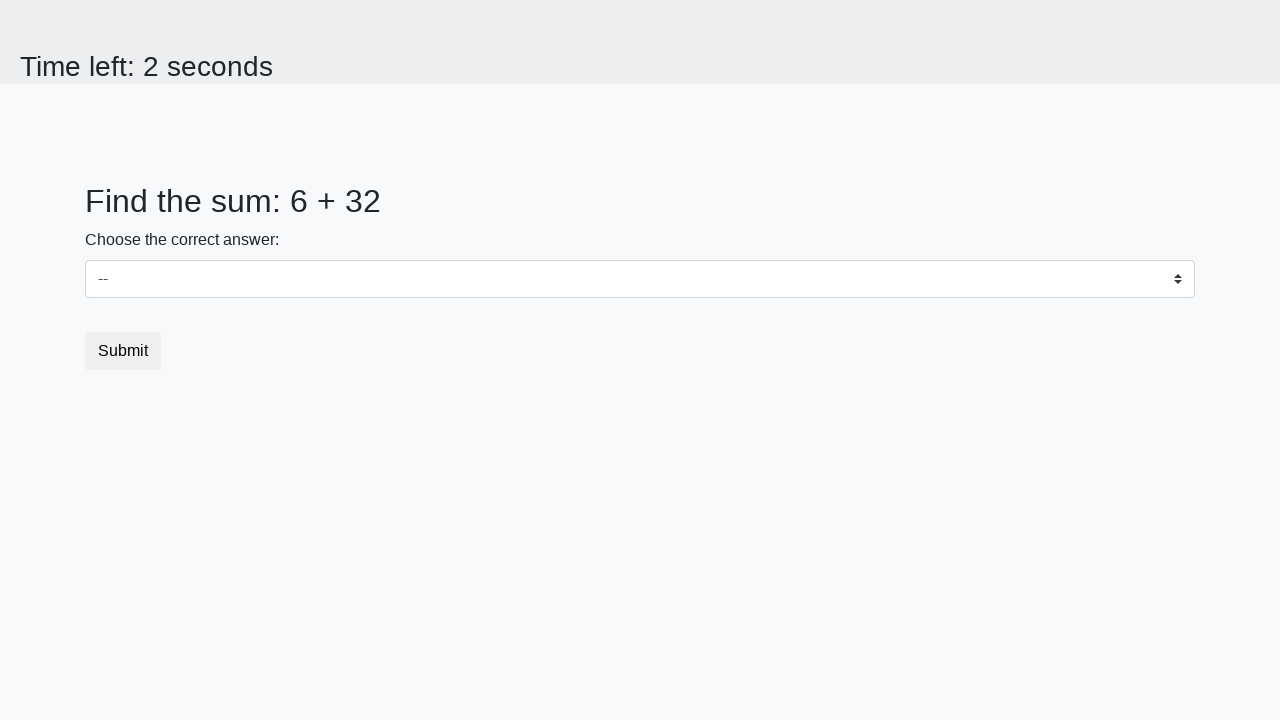

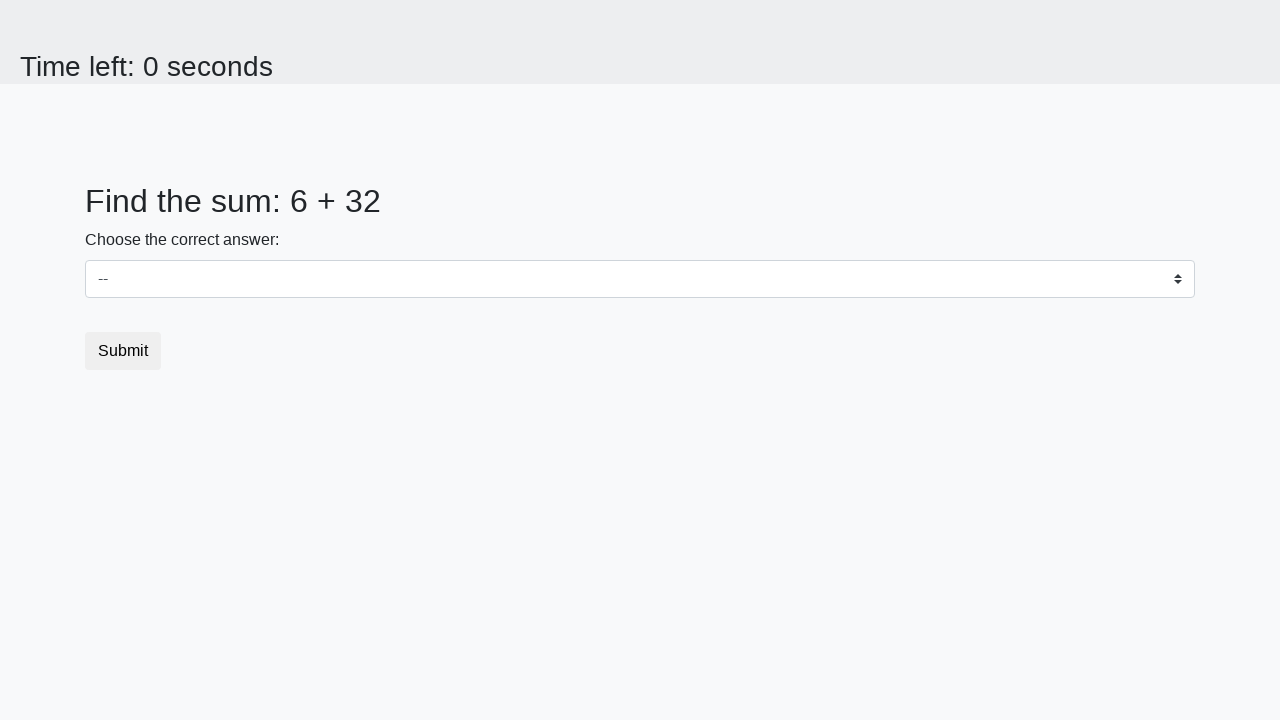